Automates the RPA Challenge by clicking the start button and filling out a multi-field form multiple times with employee data including role, email, name, phone, address, and company information.

Starting URL: http://rpachallenge.com/

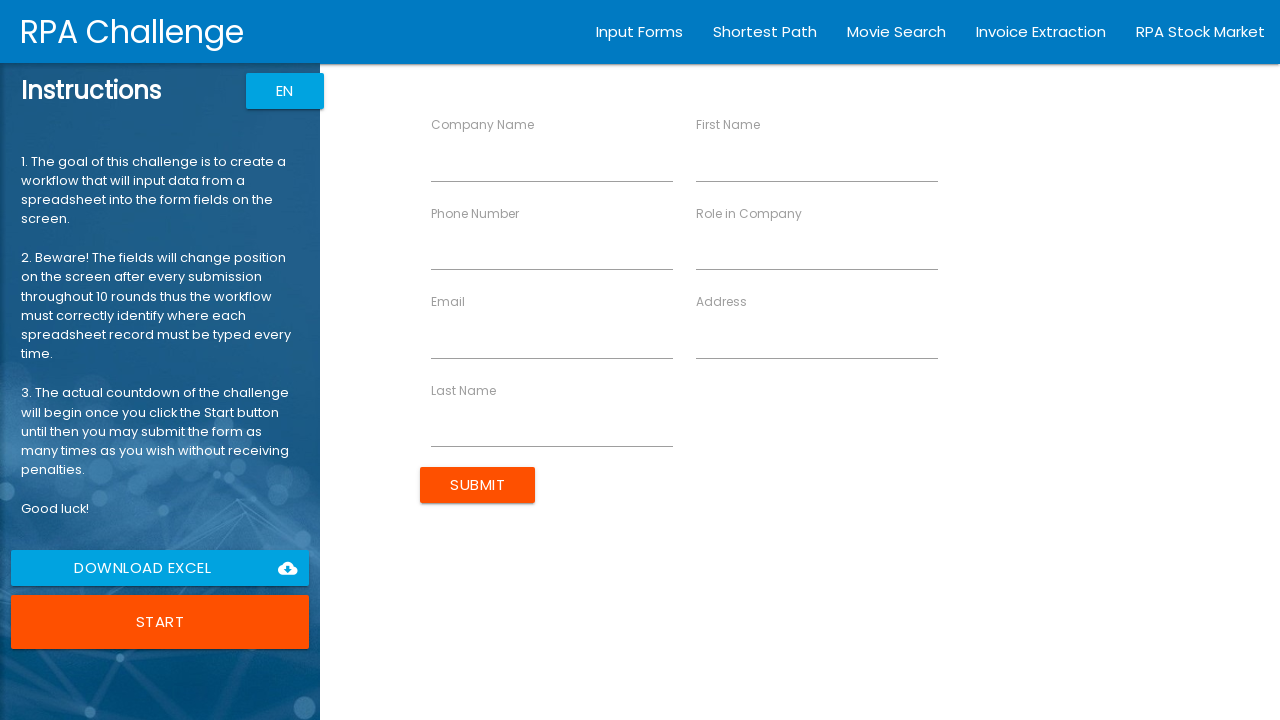

Clicked the start button to begin RPA Challenge at (160, 622) on button.uiColorButton
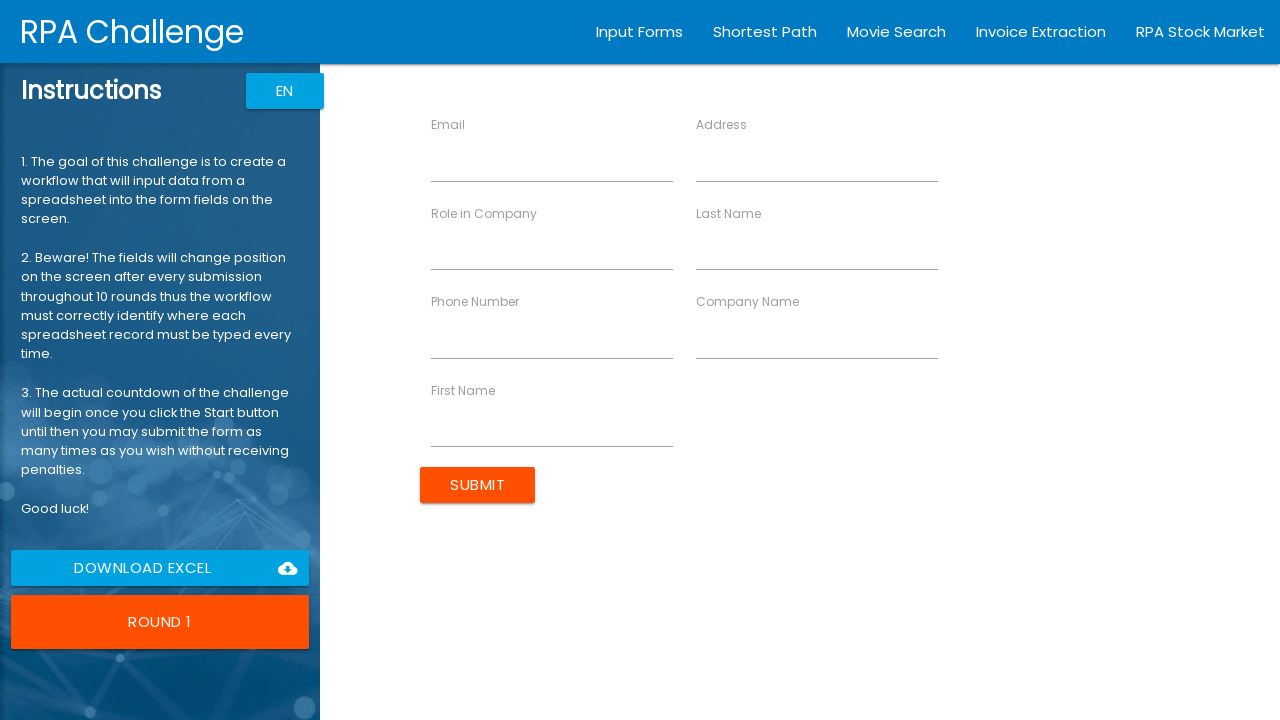

Waited 2 seconds for form to load
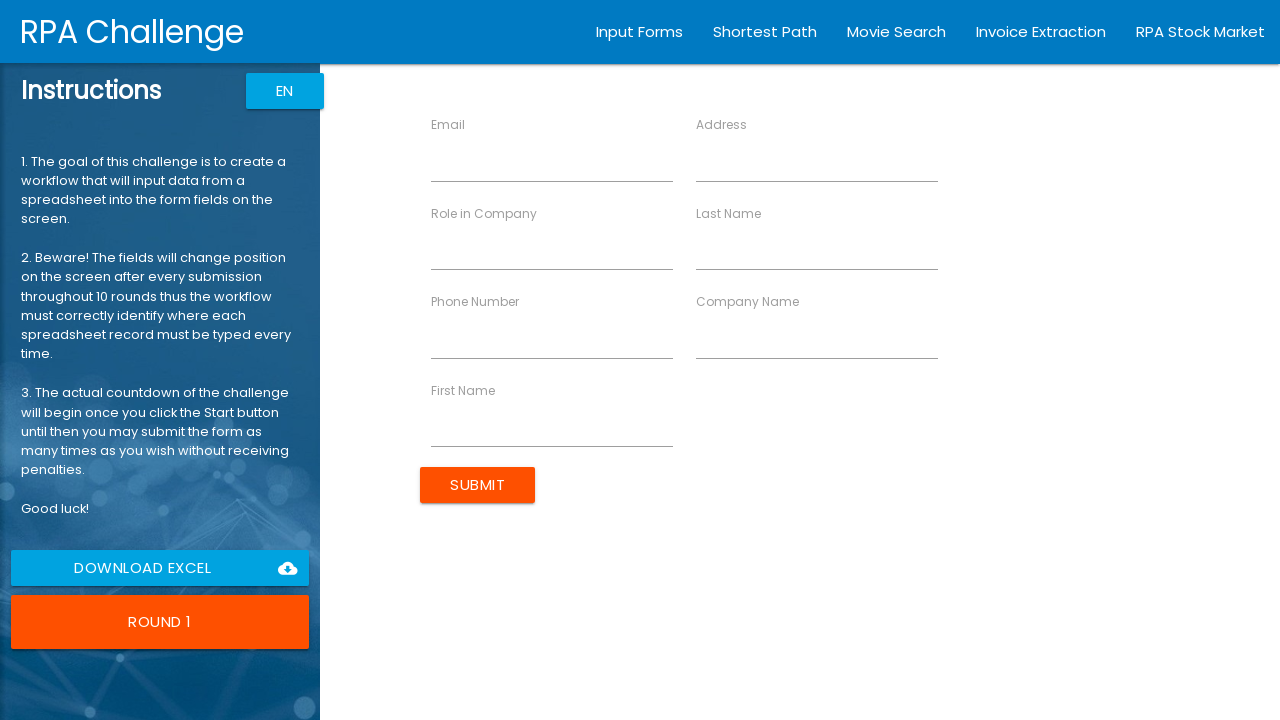

Filled Role field with 'Software Engineer' on input[ng-reflect-name='labelRole']
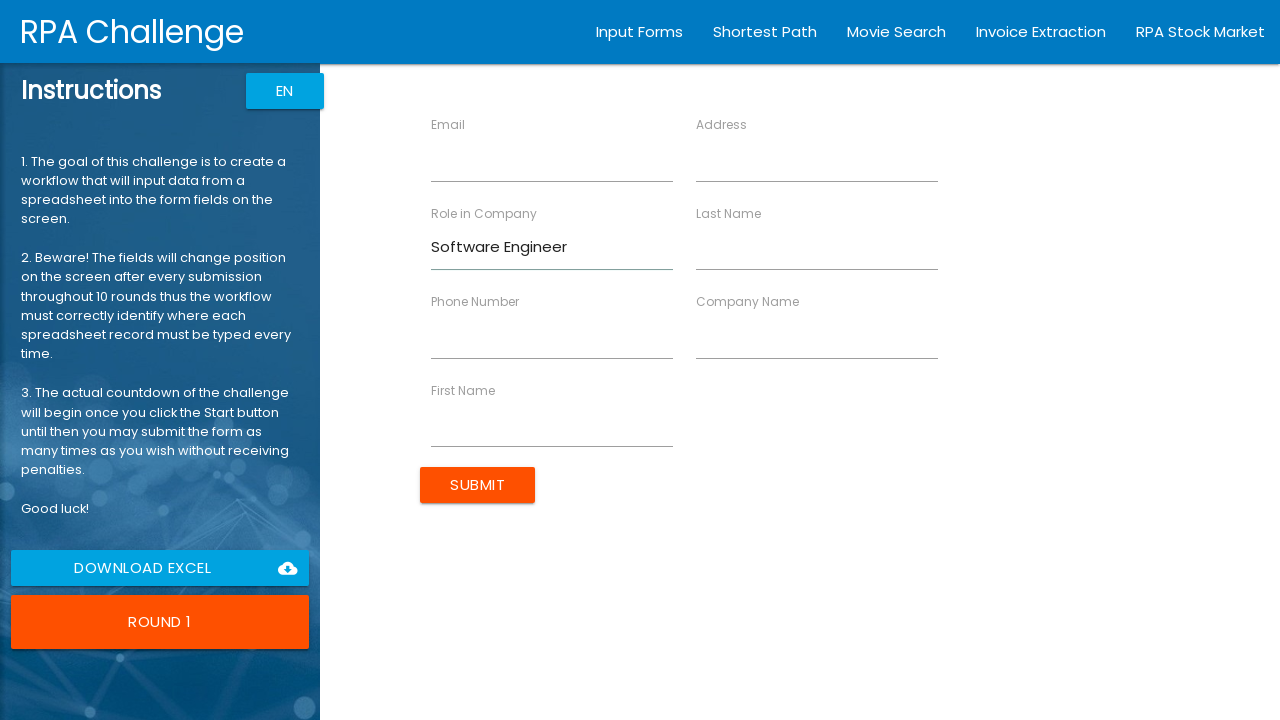

Filled Email field with 'john.smith@techcorp.com' on input[ng-reflect-name='labelEmail']
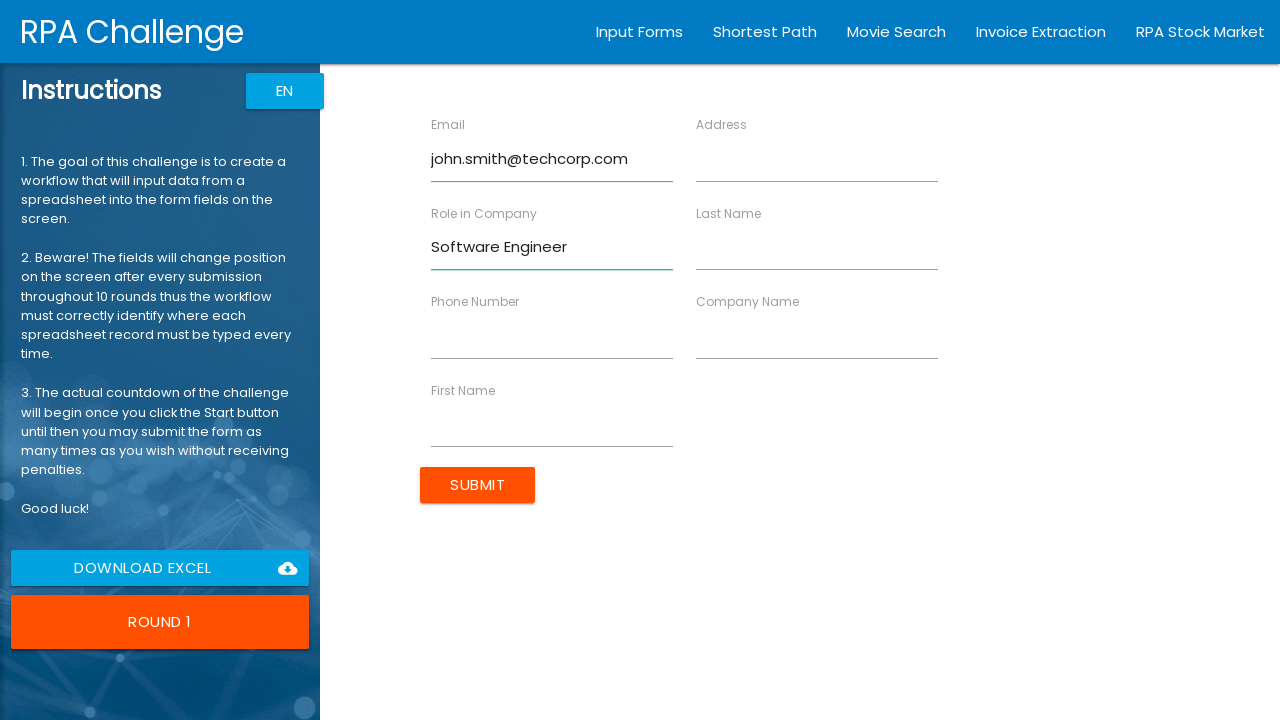

Filled First Name field with 'John' on input[ng-reflect-name='labelFirstName']
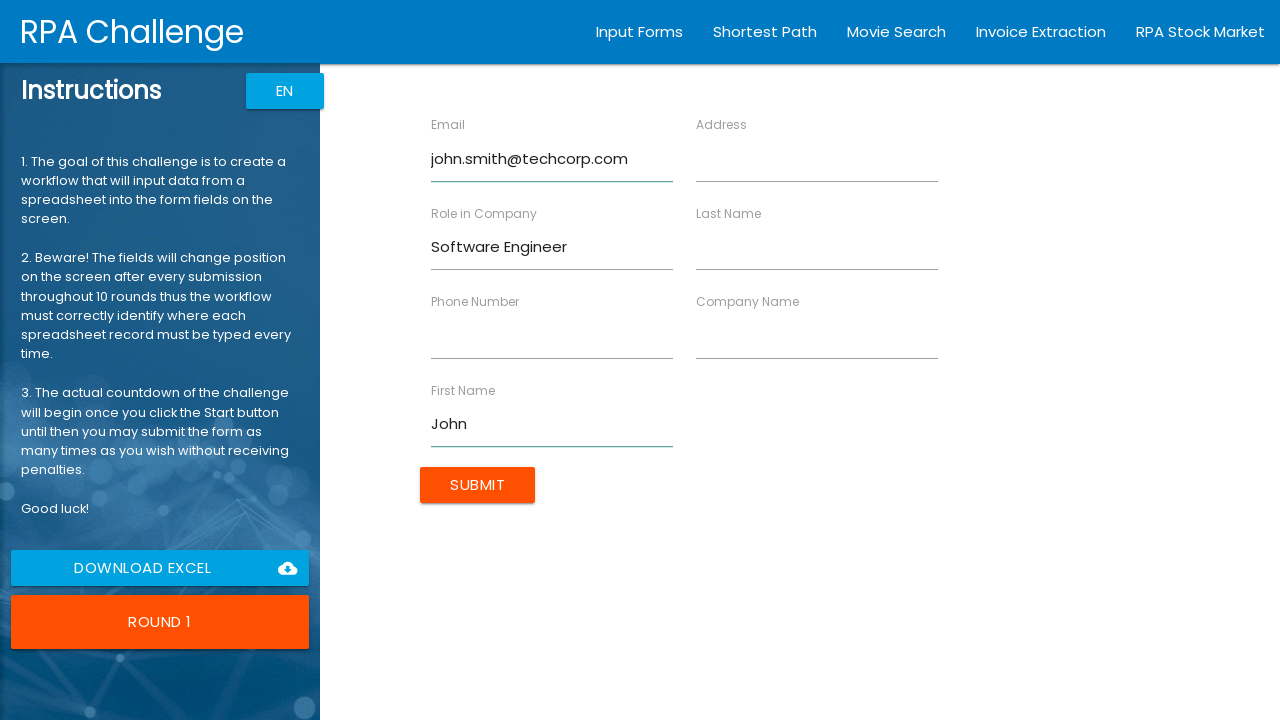

Filled Last Name field with 'Smith' on input[ng-reflect-name='labelLastName']
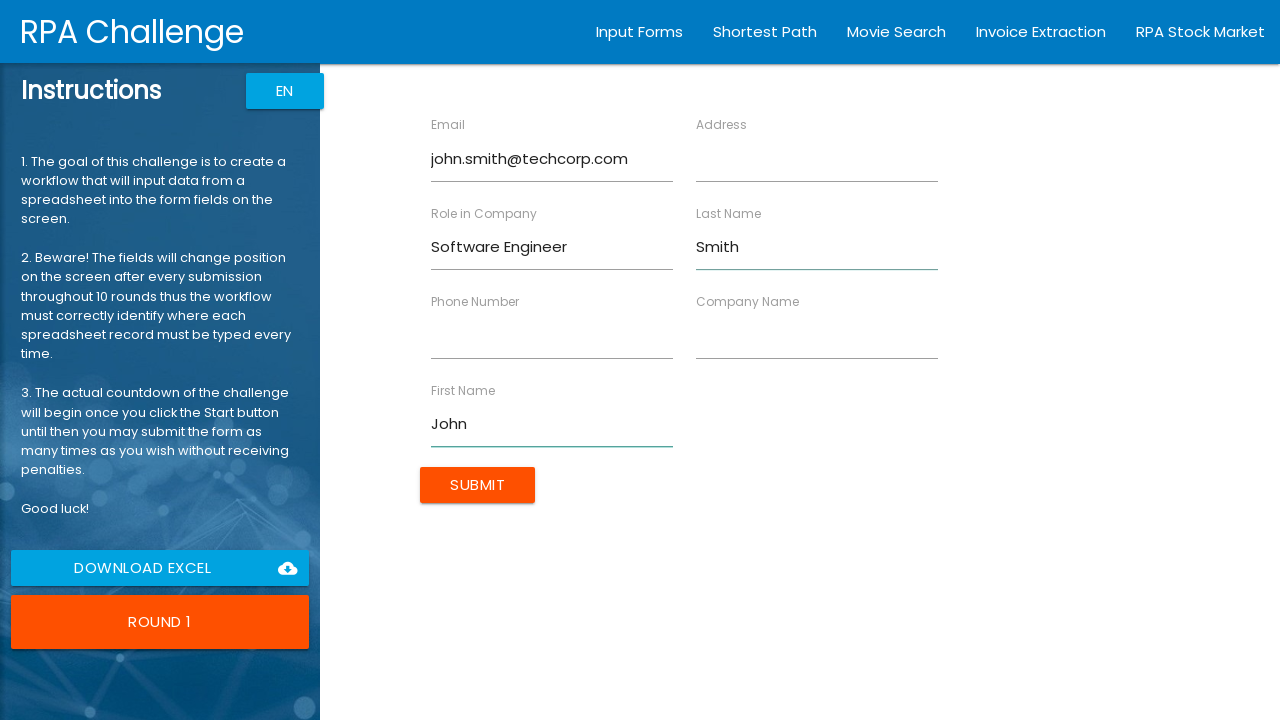

Filled Phone field with '555-123-4567' on input[ng-reflect-name='labelPhone']
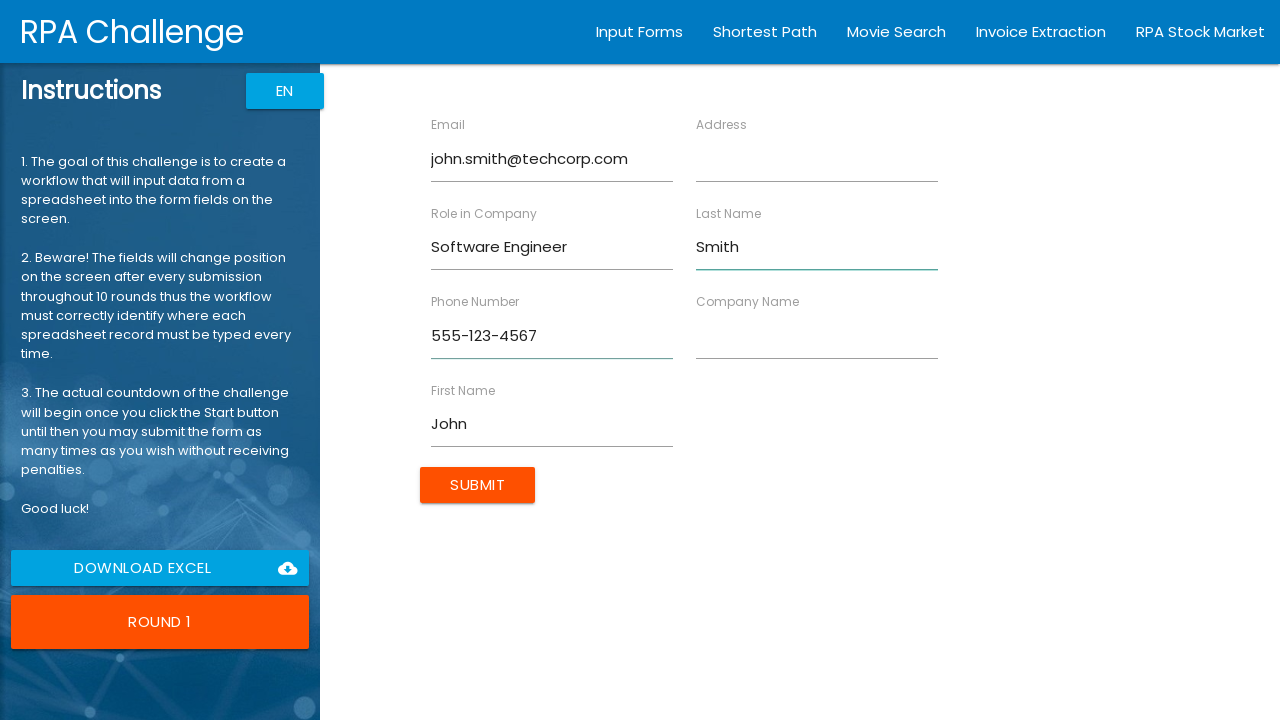

Filled Address field with '123 Main Street, Boston' on input[ng-reflect-name='labelAddress']
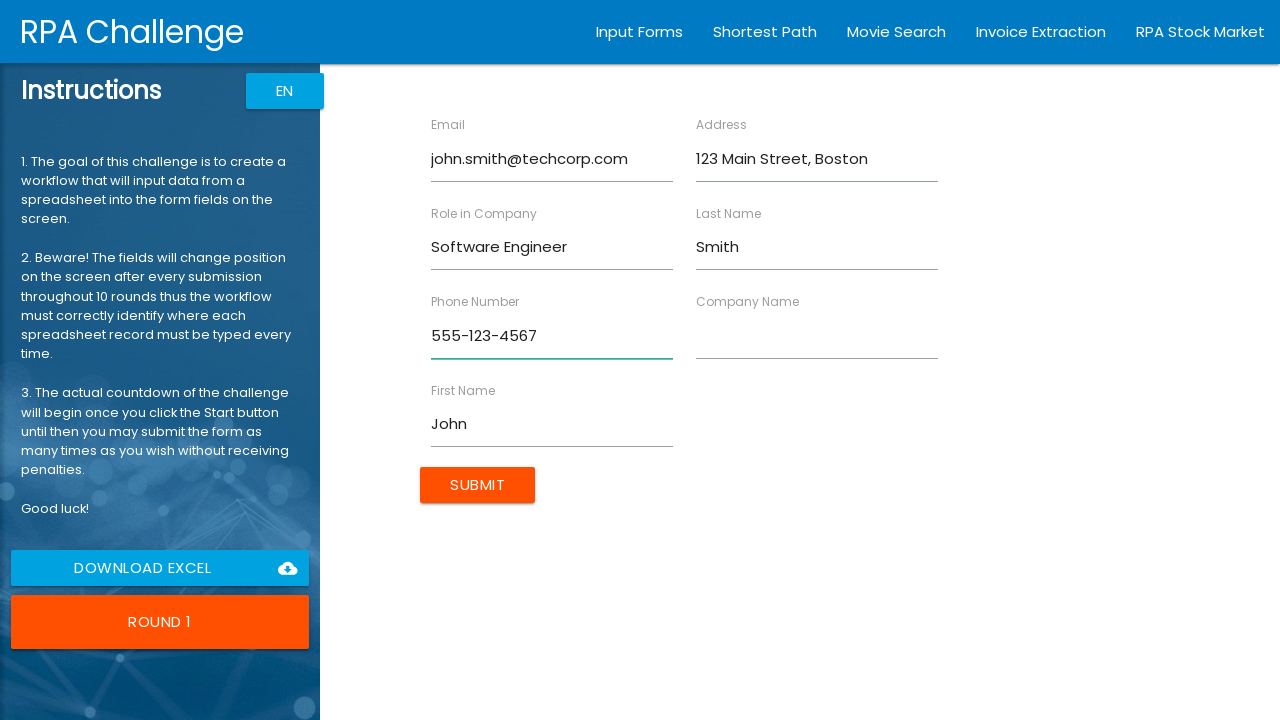

Filled Company Name field with 'TechCorp Inc' on input[ng-reflect-name='labelCompanyName']
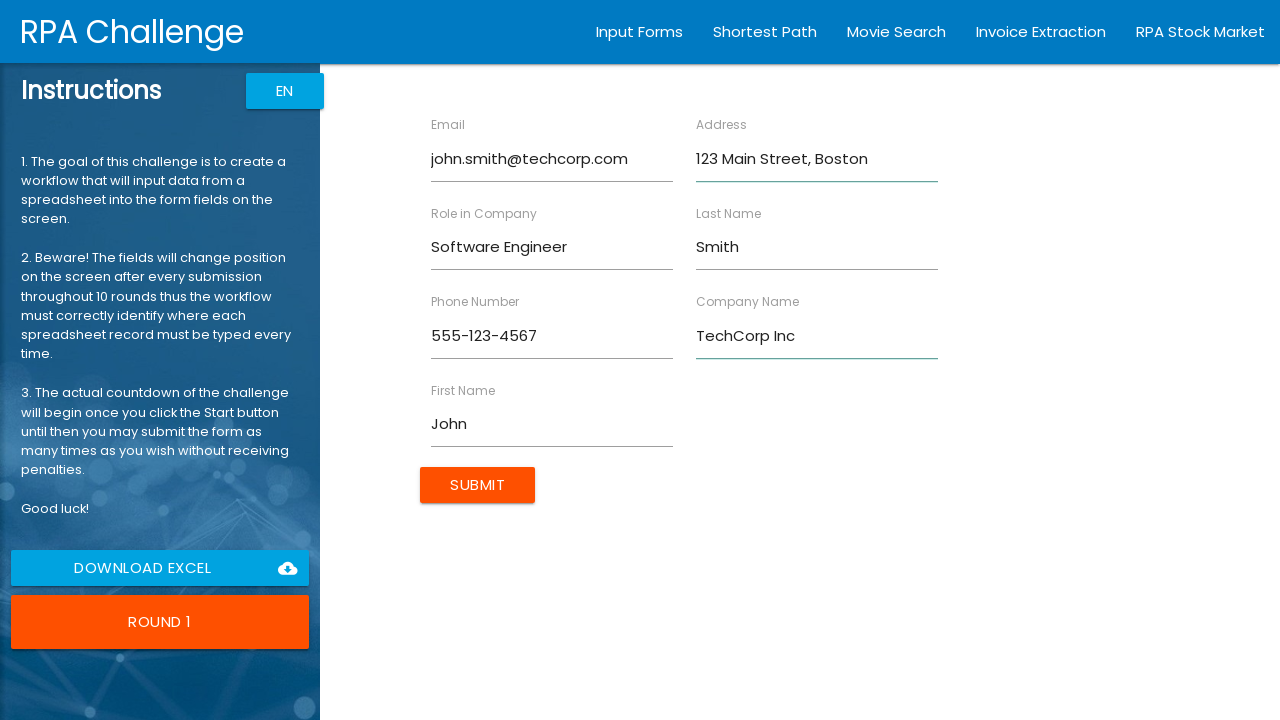

Clicked Submit button for employee John Smith at (478, 485) on input[type='submit']
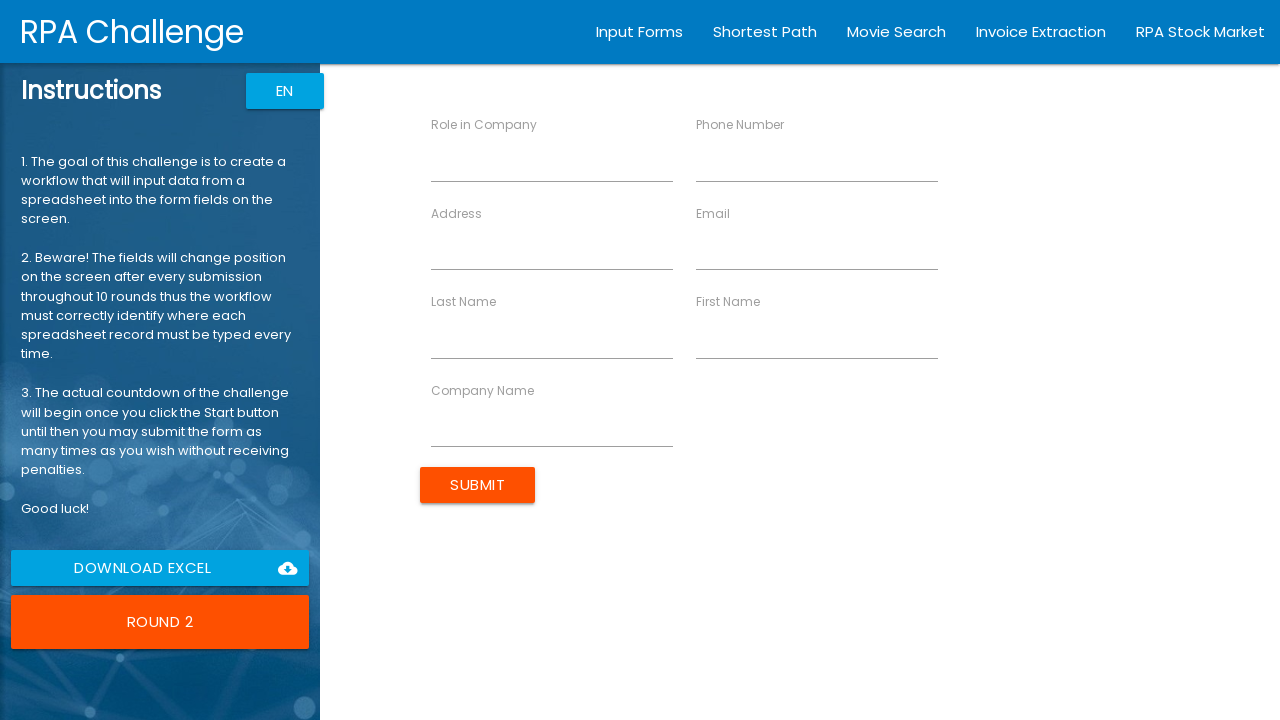

Waited 500ms for form submission to process
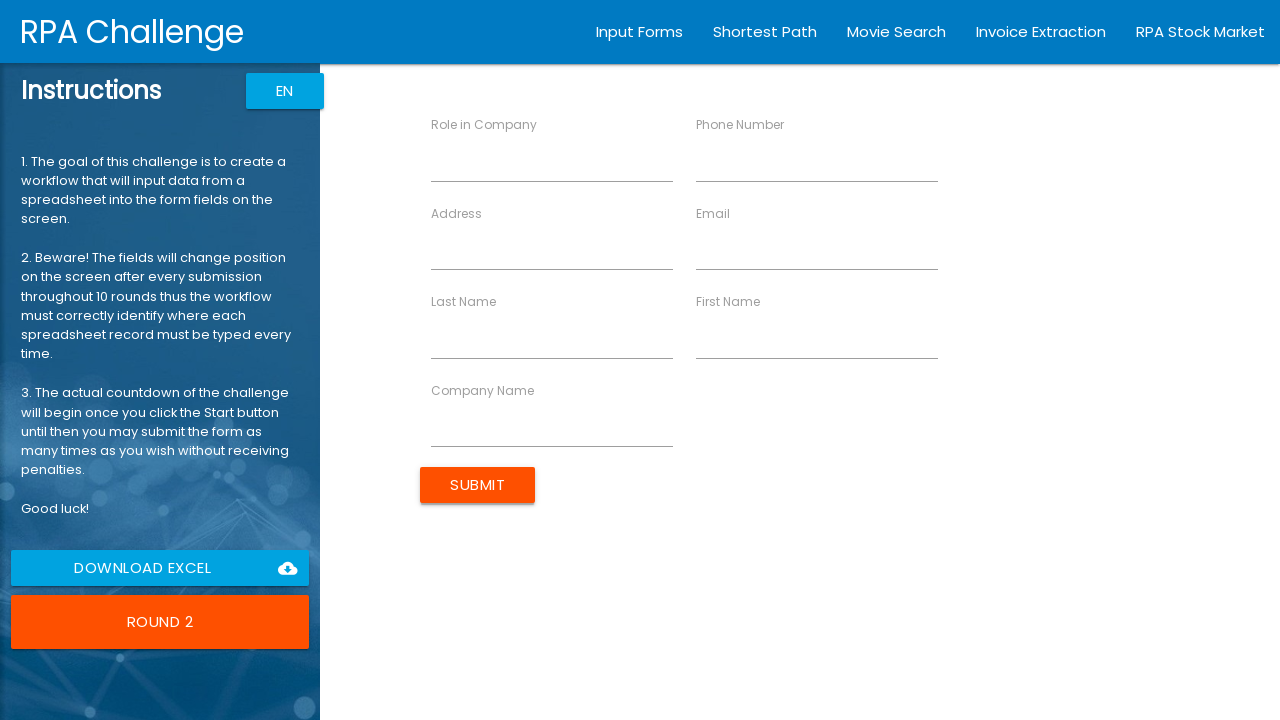

Filled Role field with 'Project Manager' on input[ng-reflect-name='labelRole']
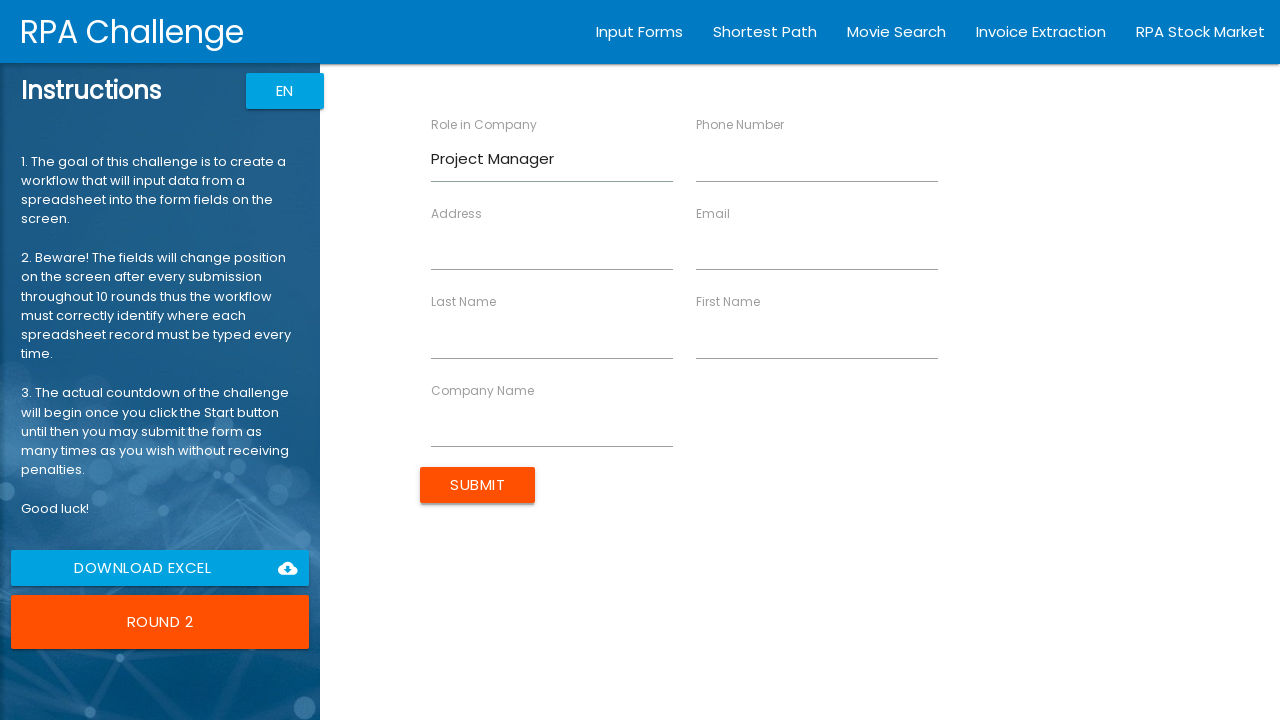

Filled Email field with 'sarah.jones@globalsoft.com' on input[ng-reflect-name='labelEmail']
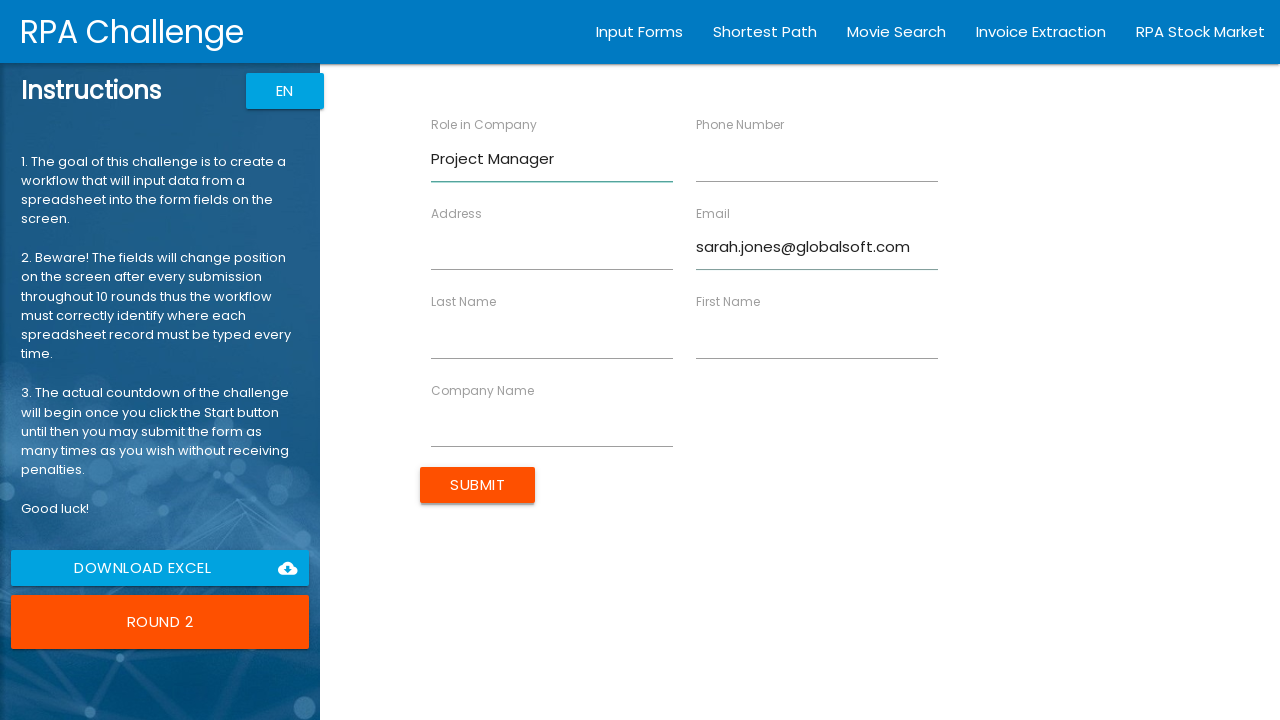

Filled First Name field with 'Sarah' on input[ng-reflect-name='labelFirstName']
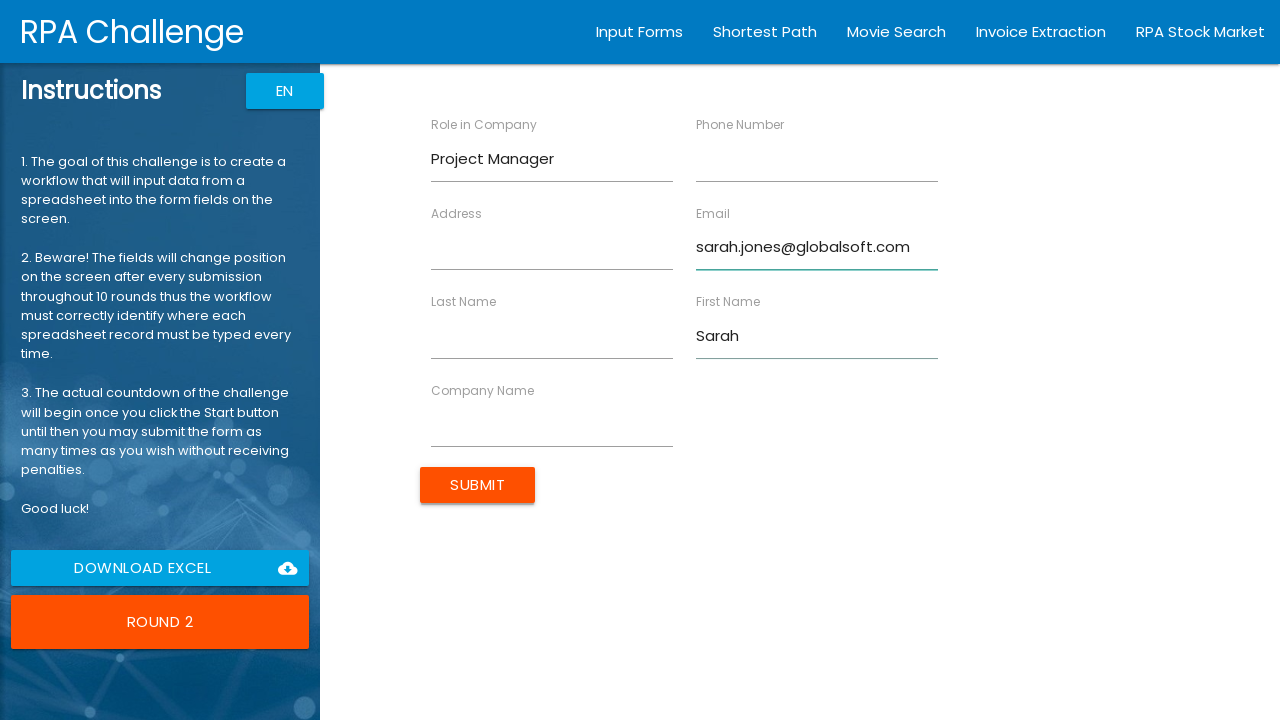

Filled Last Name field with 'Jones' on input[ng-reflect-name='labelLastName']
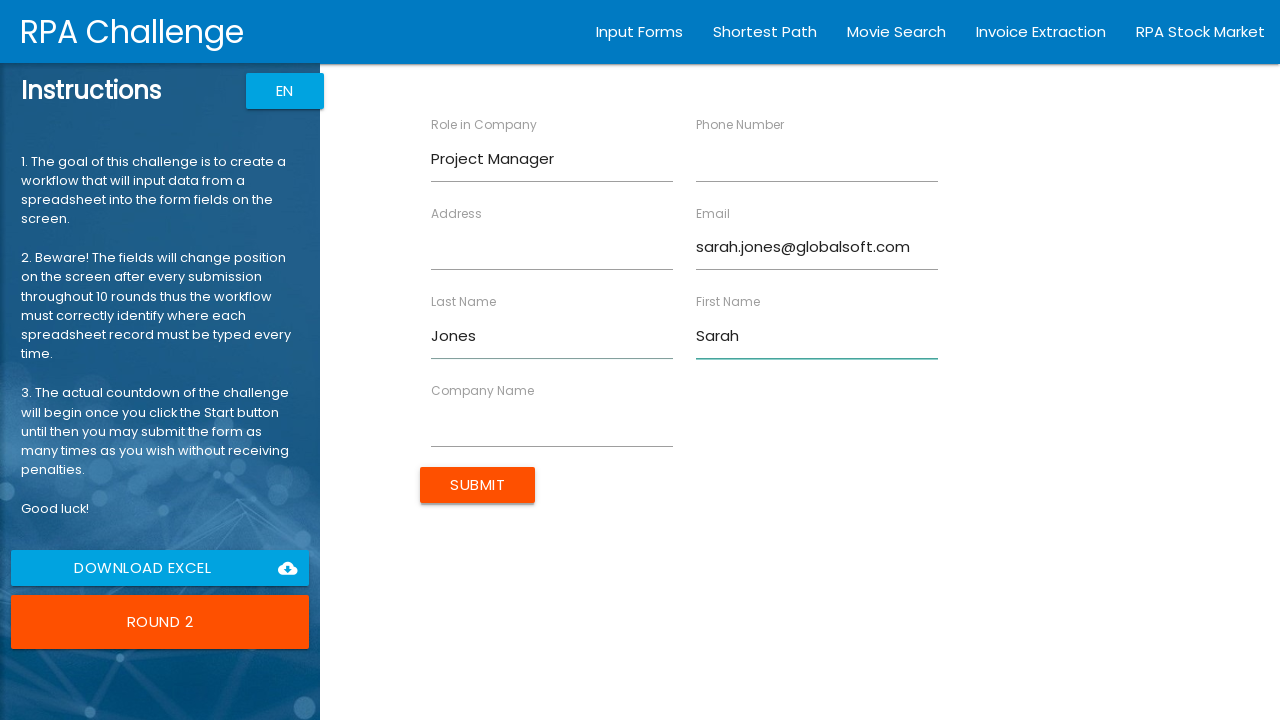

Filled Phone field with '555-987-6543' on input[ng-reflect-name='labelPhone']
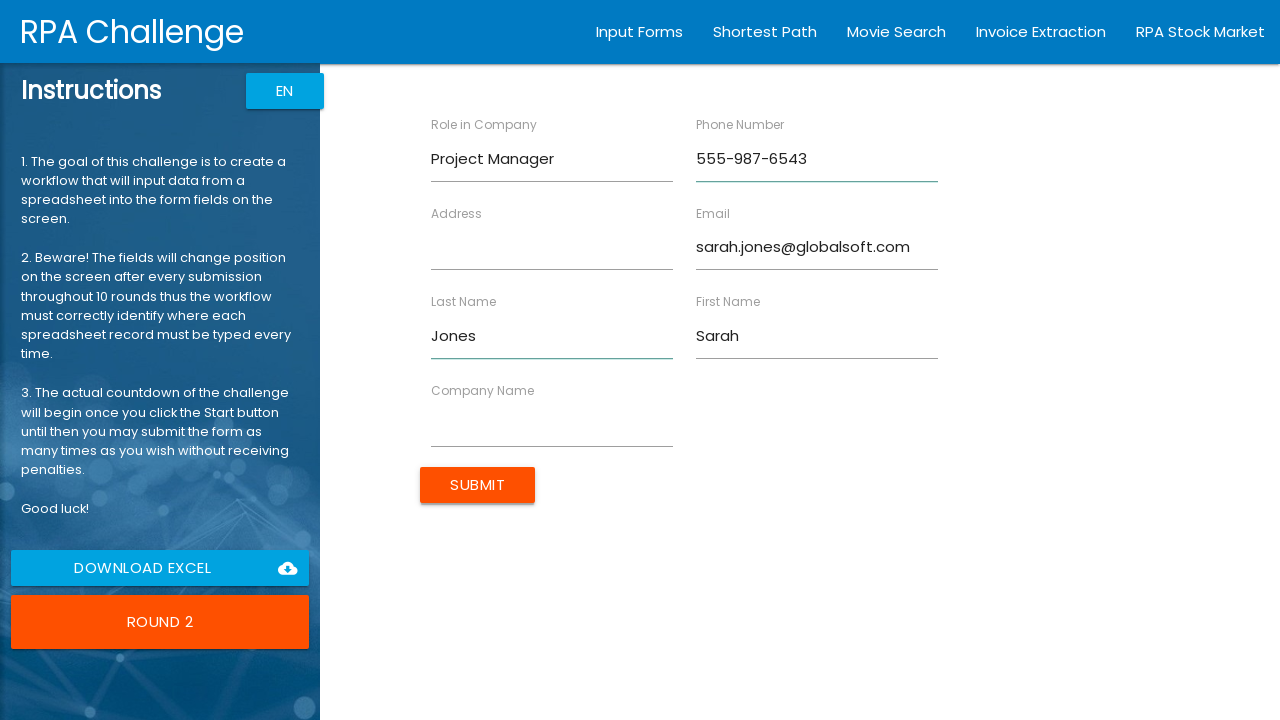

Filled Address field with '456 Oak Avenue, Seattle' on input[ng-reflect-name='labelAddress']
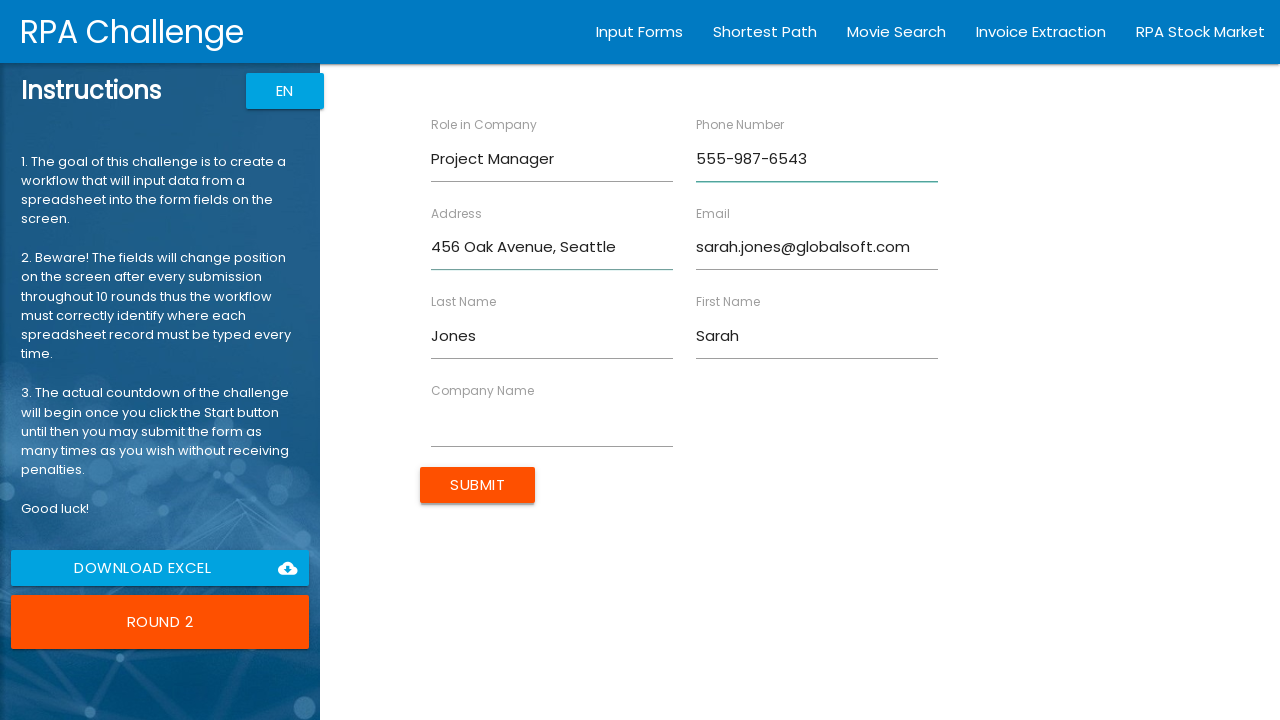

Filled Company Name field with 'GlobalSoft LLC' on input[ng-reflect-name='labelCompanyName']
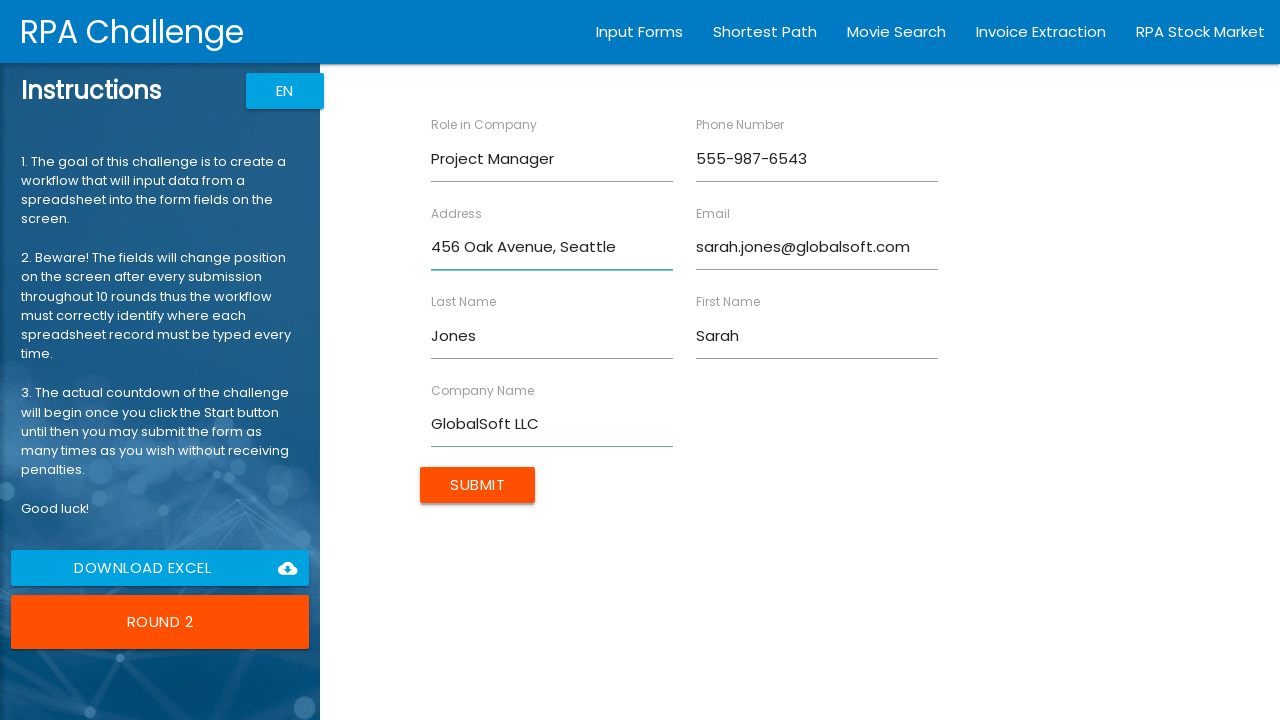

Clicked Submit button for employee Sarah Jones at (478, 485) on input[type='submit']
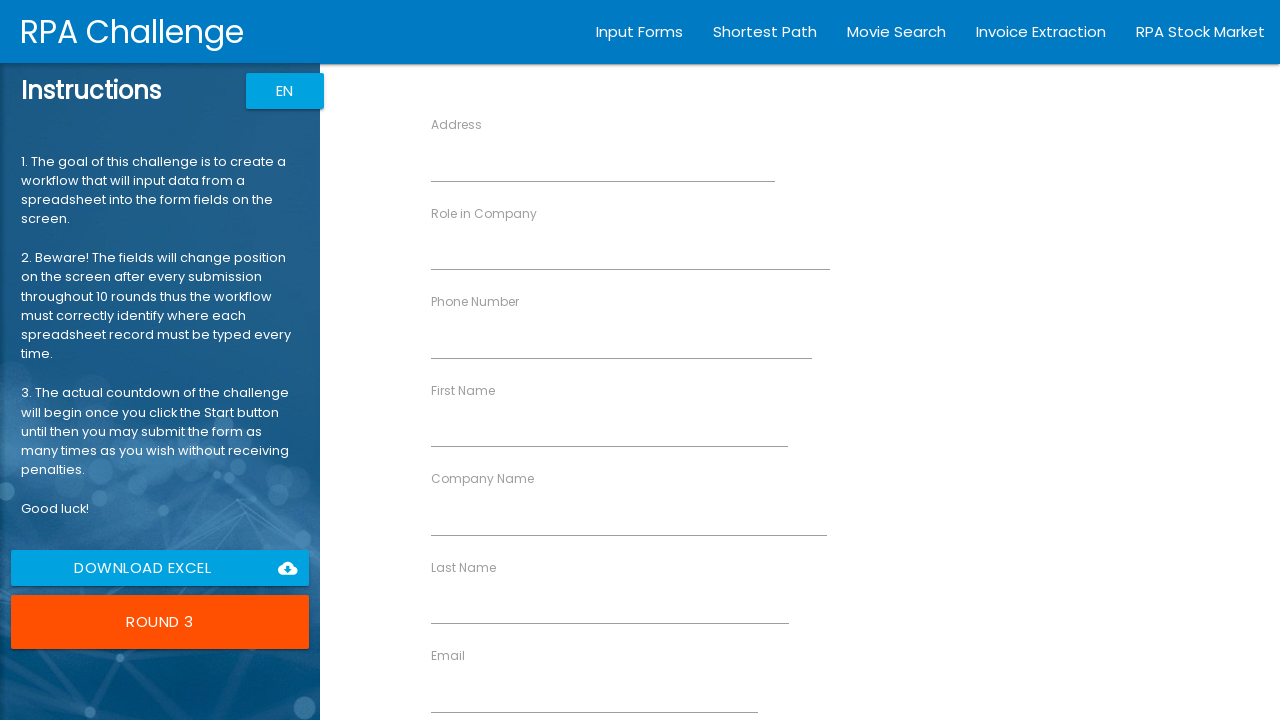

Waited 500ms for form submission to process
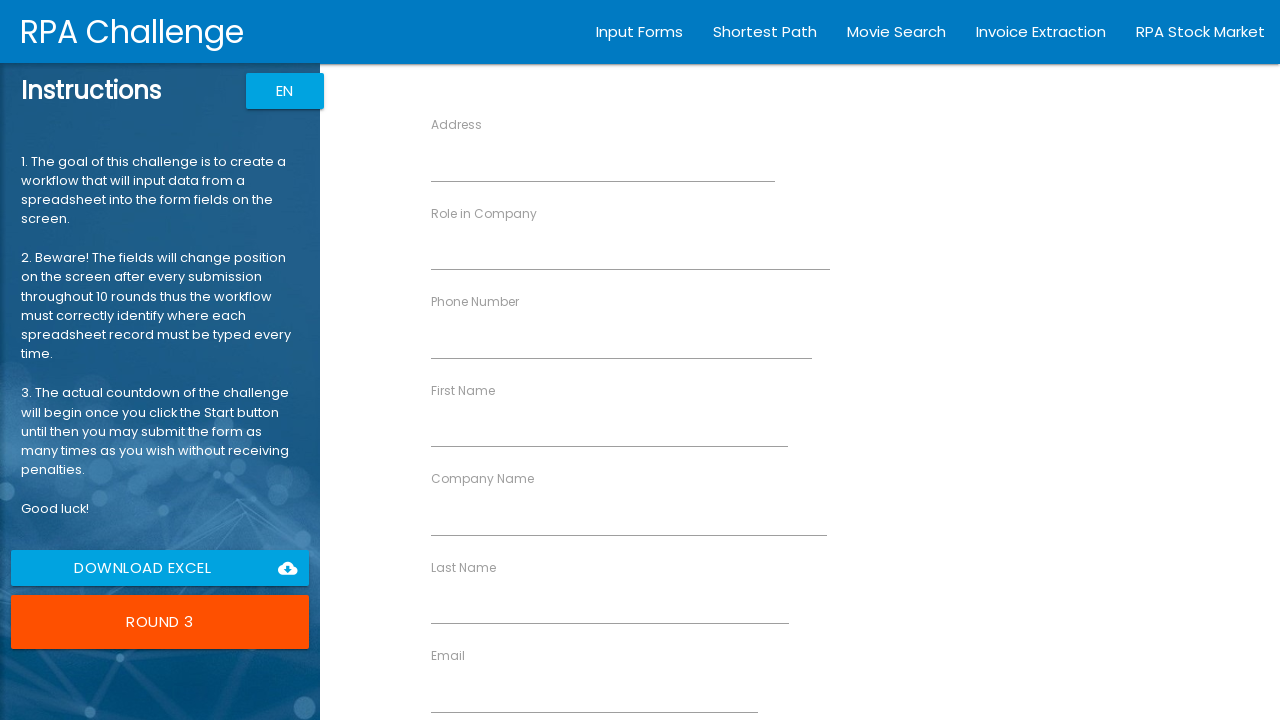

Filled Role field with 'Data Analyst' on input[ng-reflect-name='labelRole']
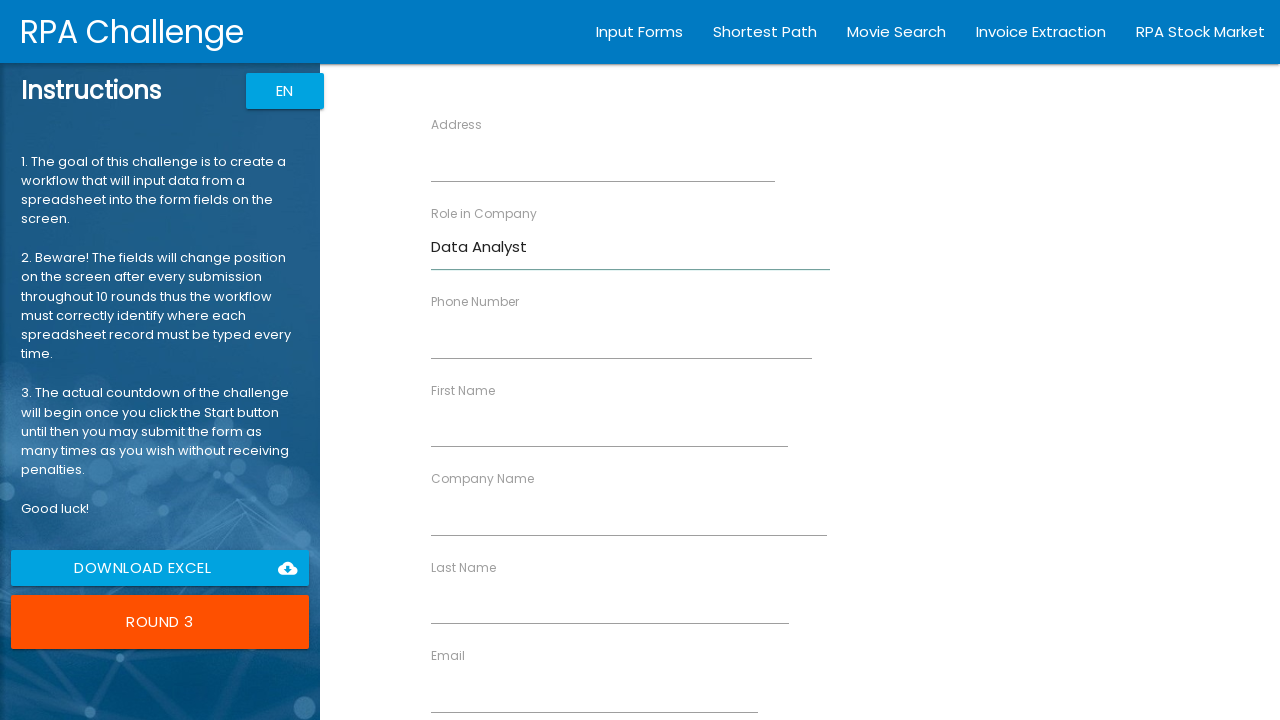

Filled Email field with 'mike.wilson@dataworks.io' on input[ng-reflect-name='labelEmail']
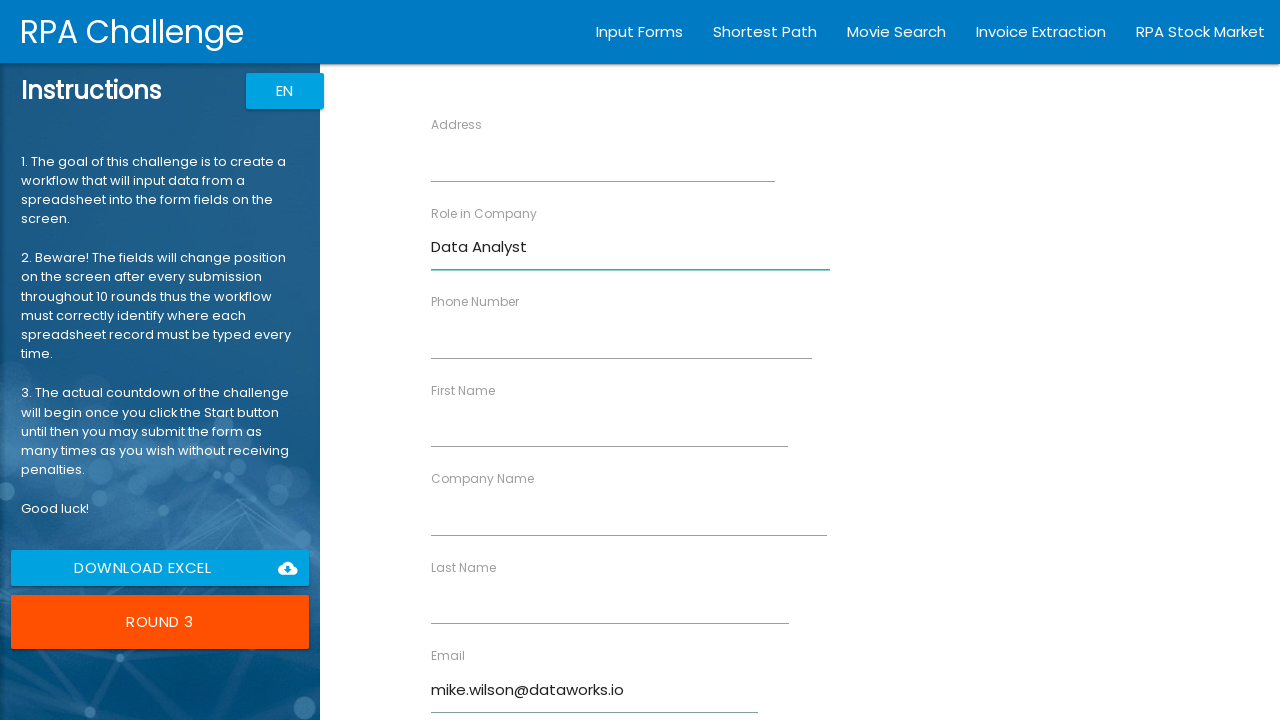

Filled First Name field with 'Mike' on input[ng-reflect-name='labelFirstName']
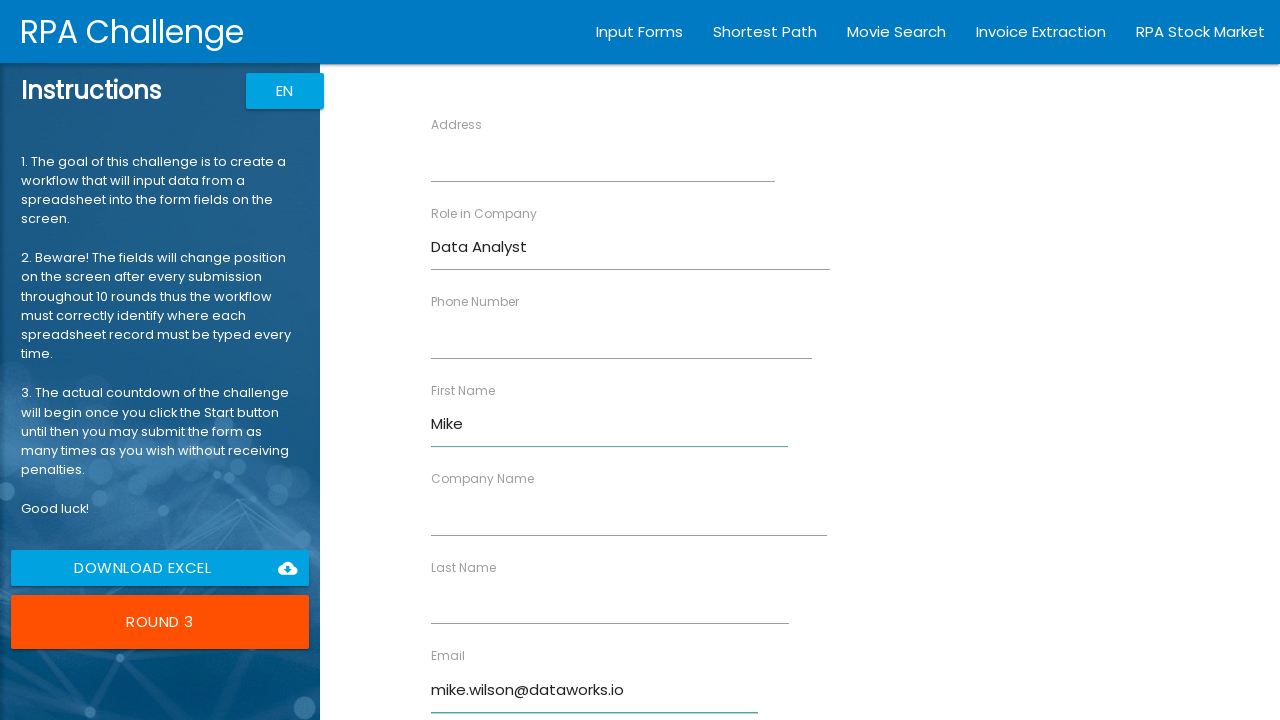

Filled Last Name field with 'Wilson' on input[ng-reflect-name='labelLastName']
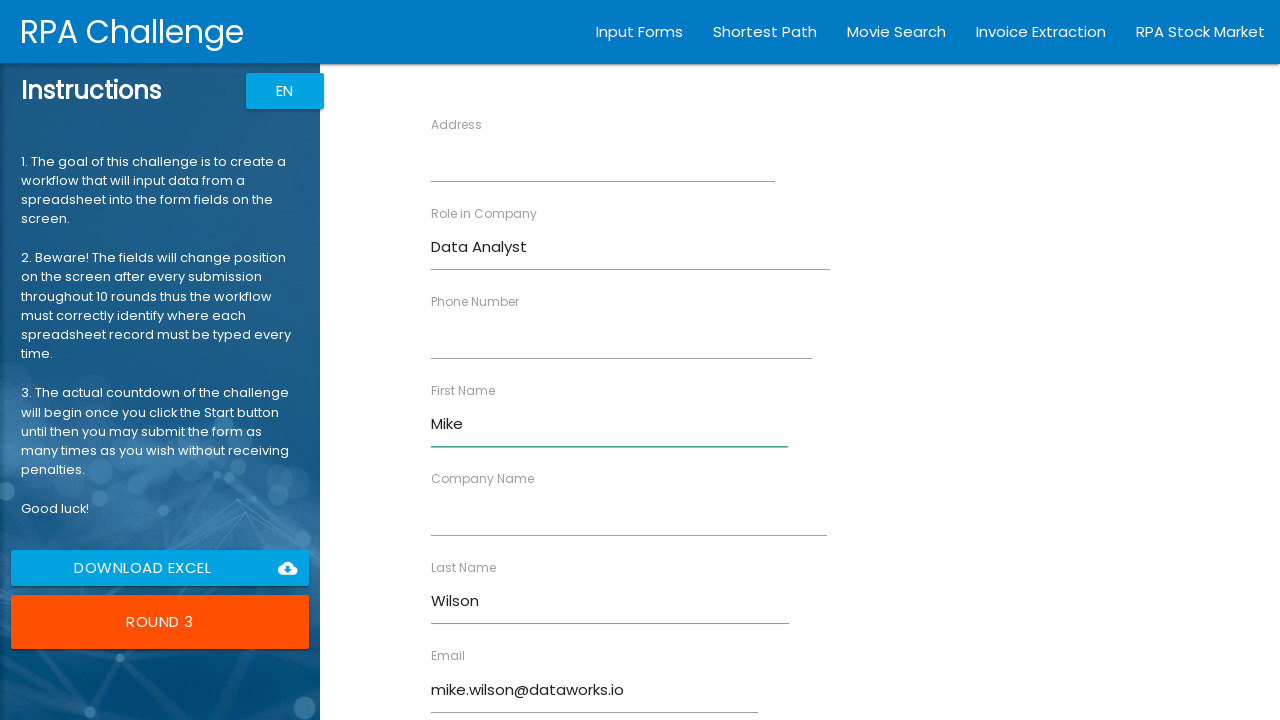

Filled Phone field with '555-246-8135' on input[ng-reflect-name='labelPhone']
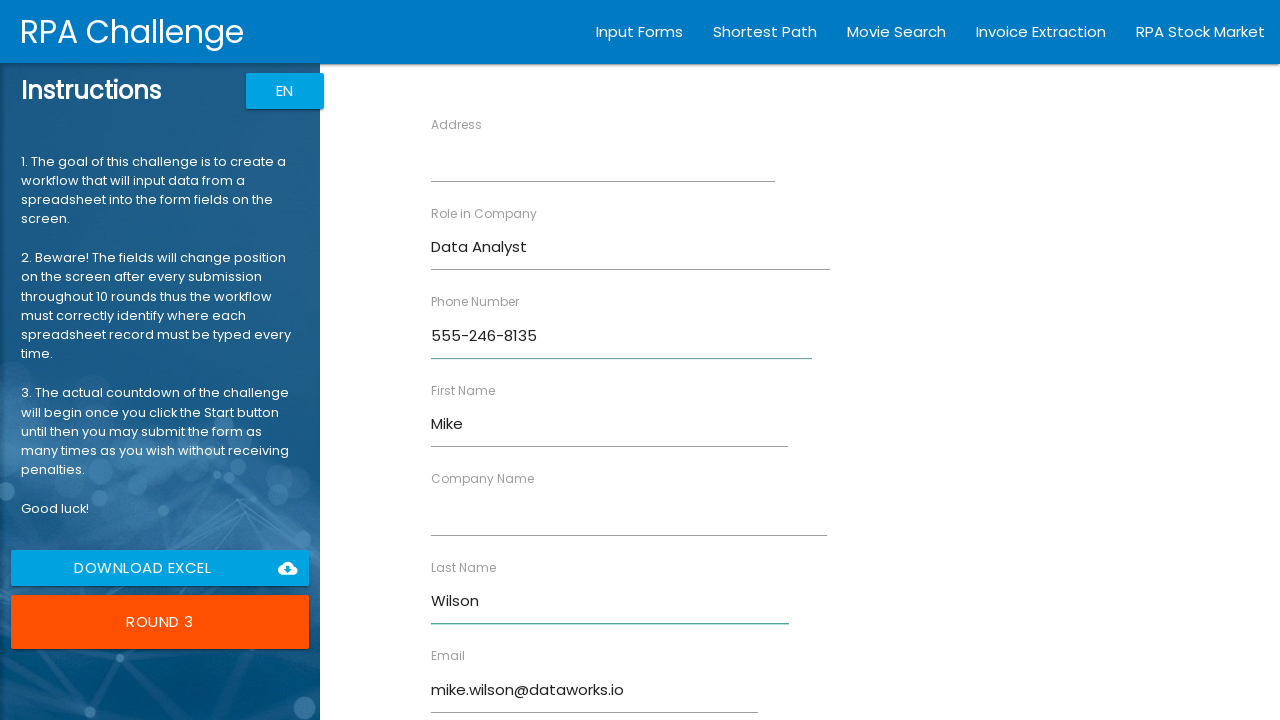

Filled Address field with '789 Pine Road, Austin' on input[ng-reflect-name='labelAddress']
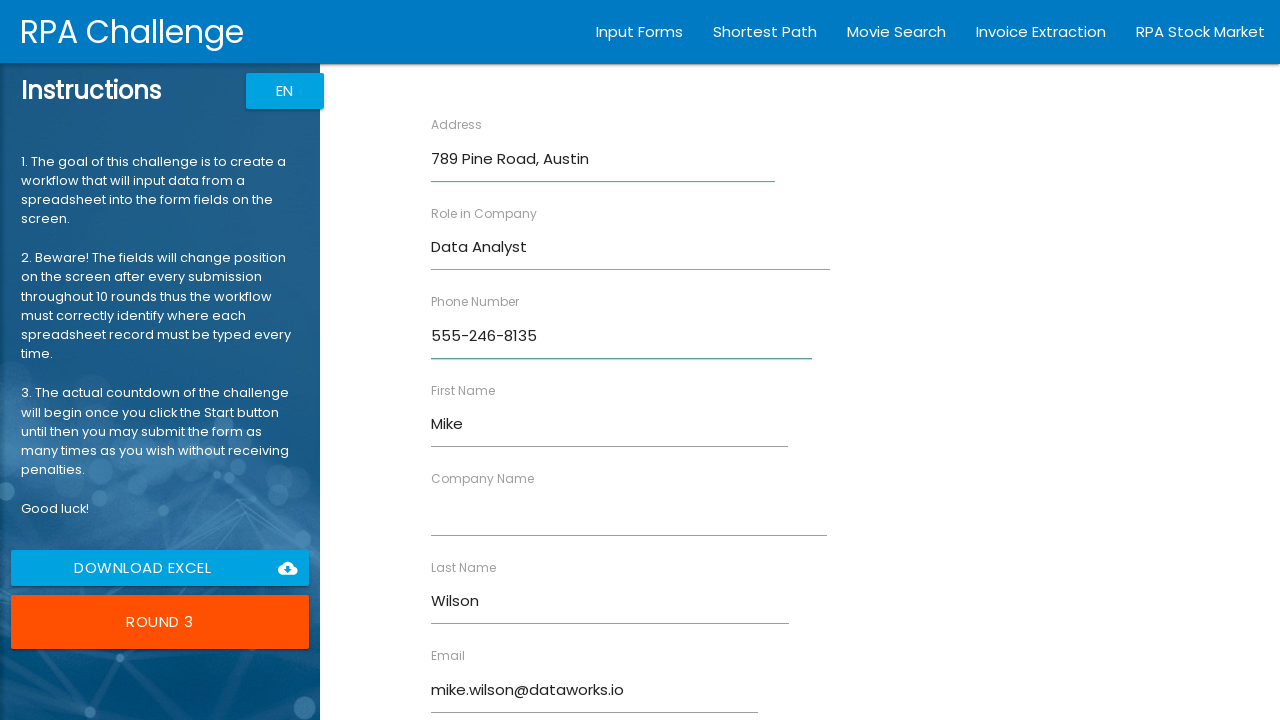

Filled Company Name field with 'DataWorks IO' on input[ng-reflect-name='labelCompanyName']
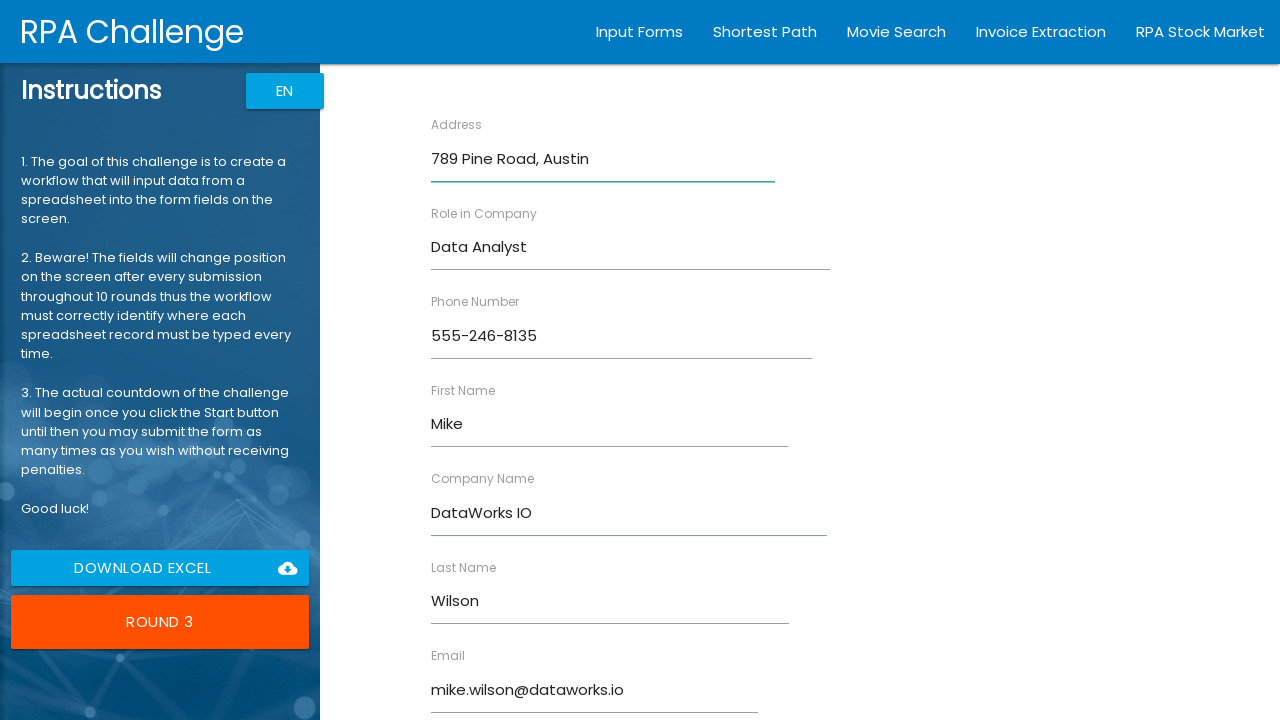

Clicked Submit button for employee Mike Wilson at (478, 688) on input[type='submit']
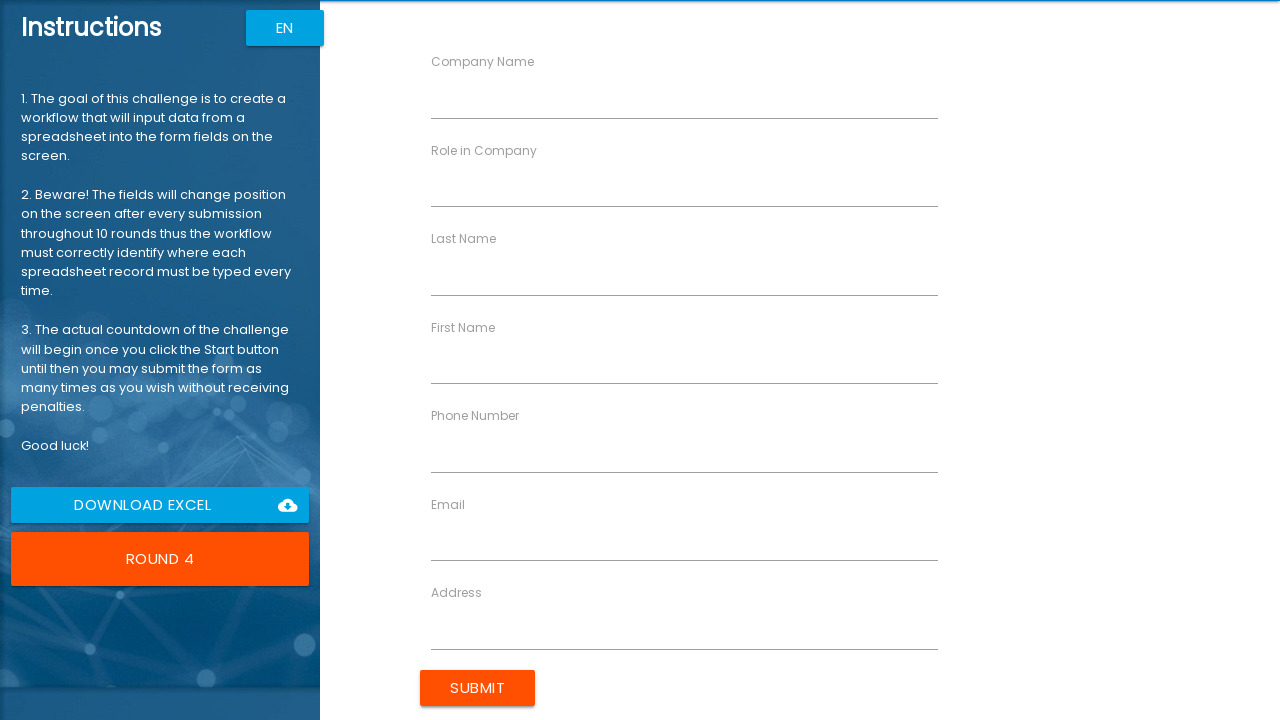

Waited 500ms for form submission to process
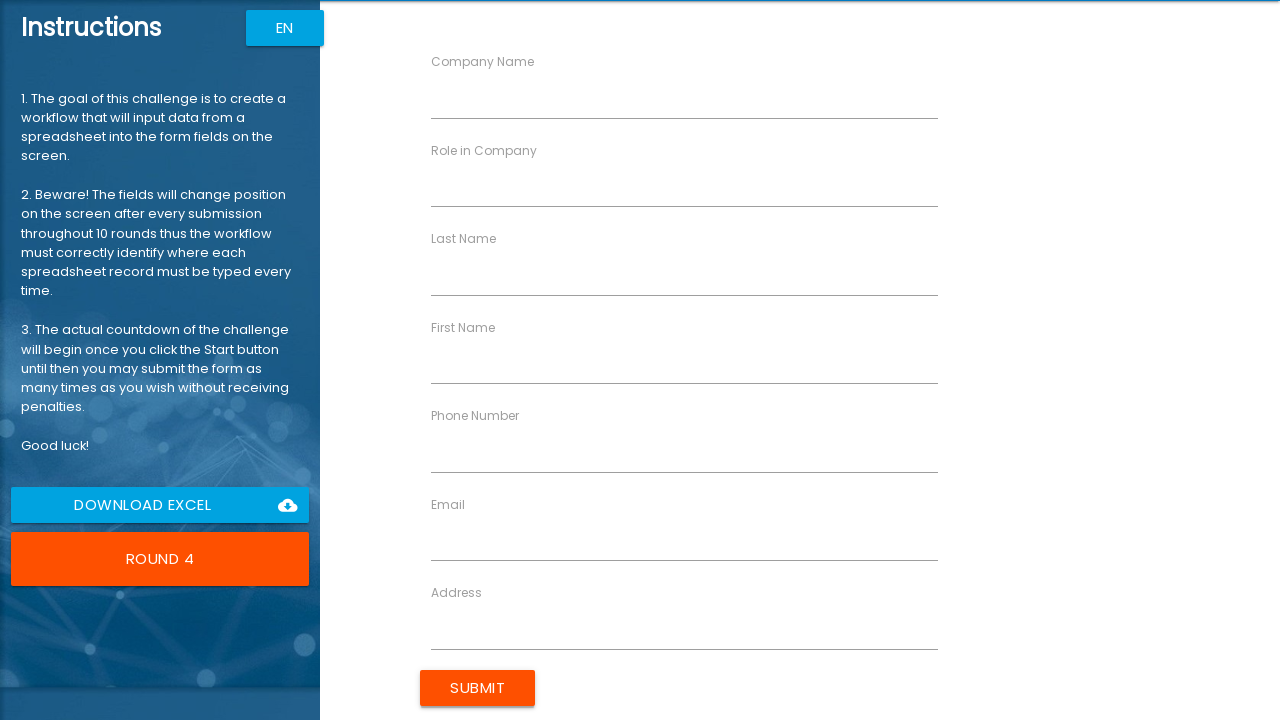

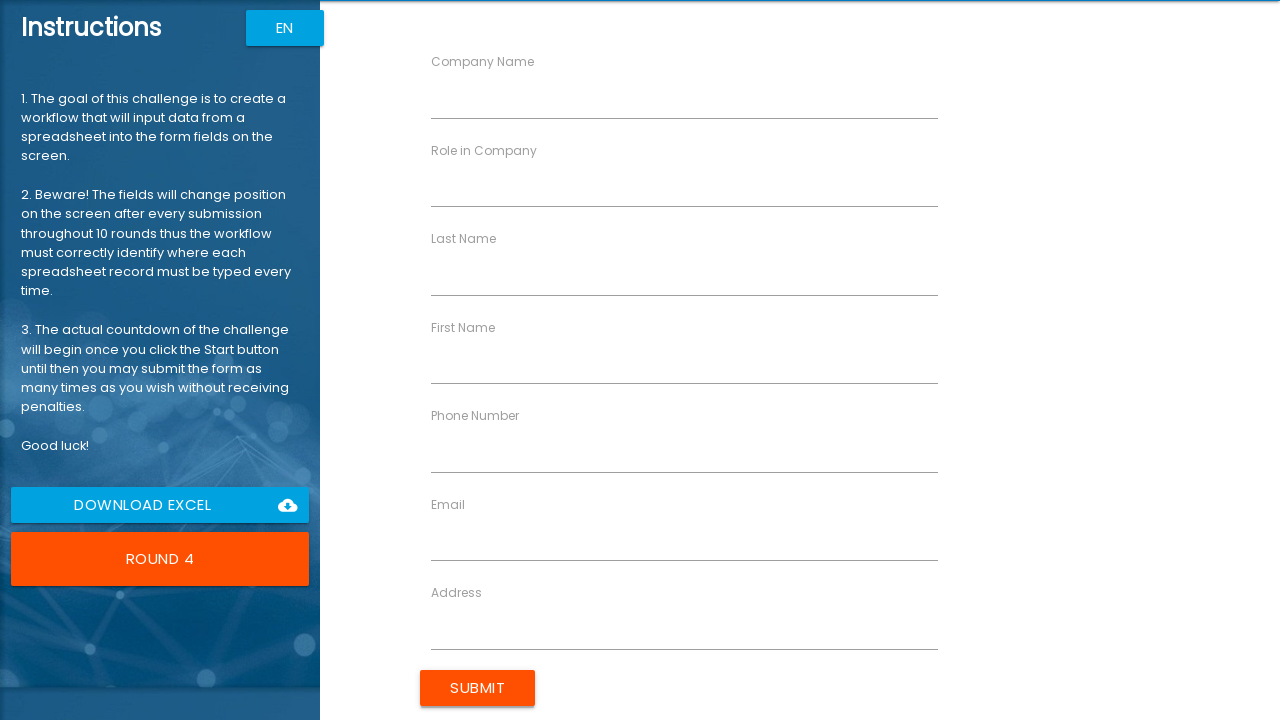